Navigates to the OrangeHRM demo page and verifies the page loads by checking the page title is accessible.

Starting URL: https://opensource-demo.orangehrmlive.com/

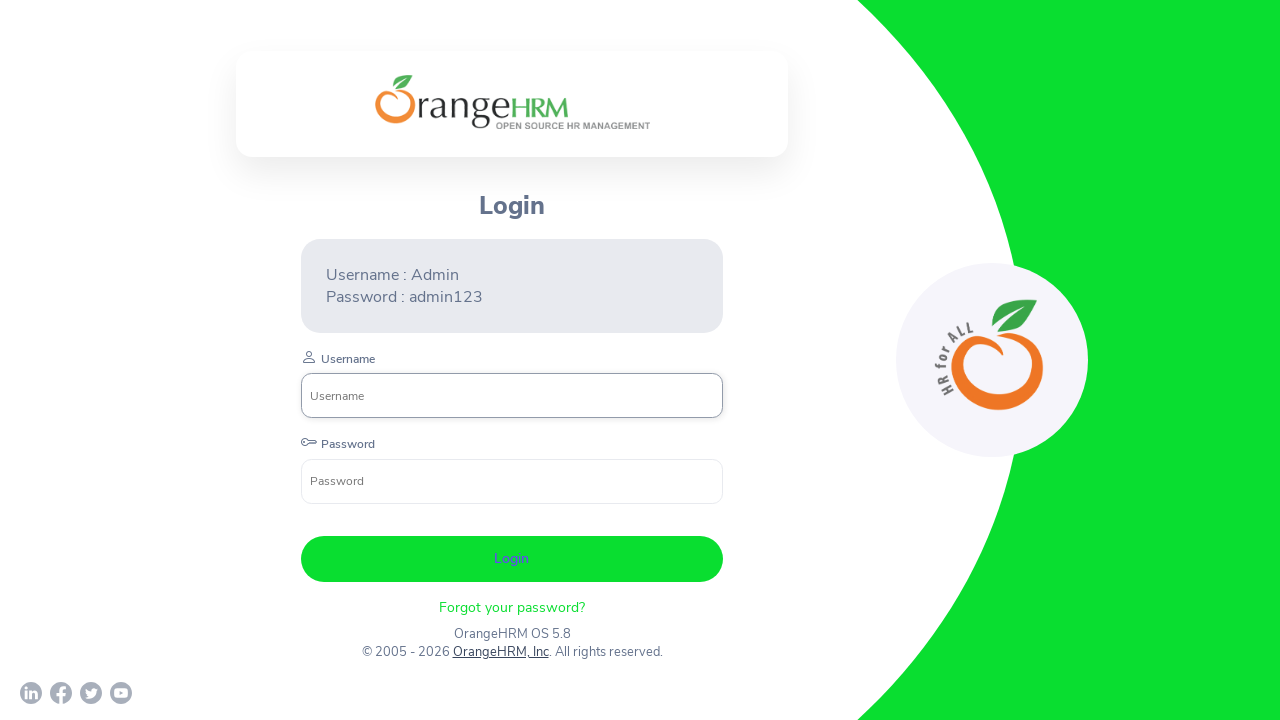

Waited for page DOM content to load
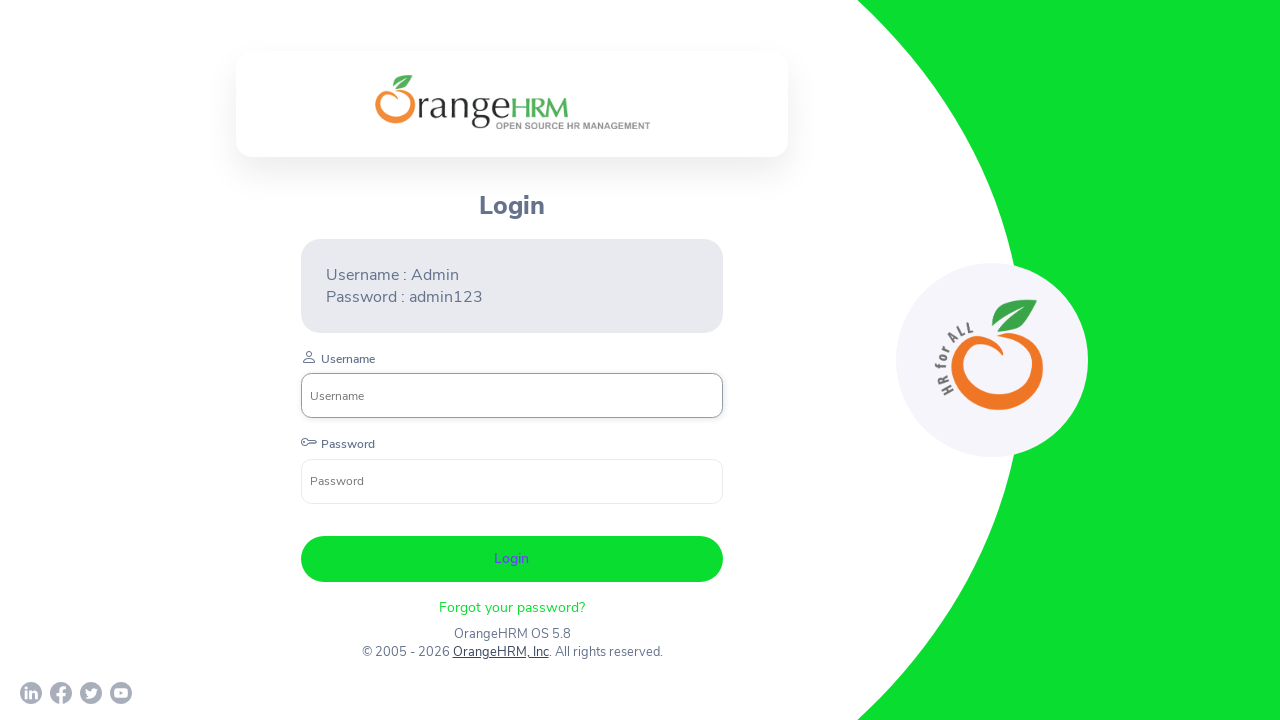

Retrieved page title: 'OrangeHRM'
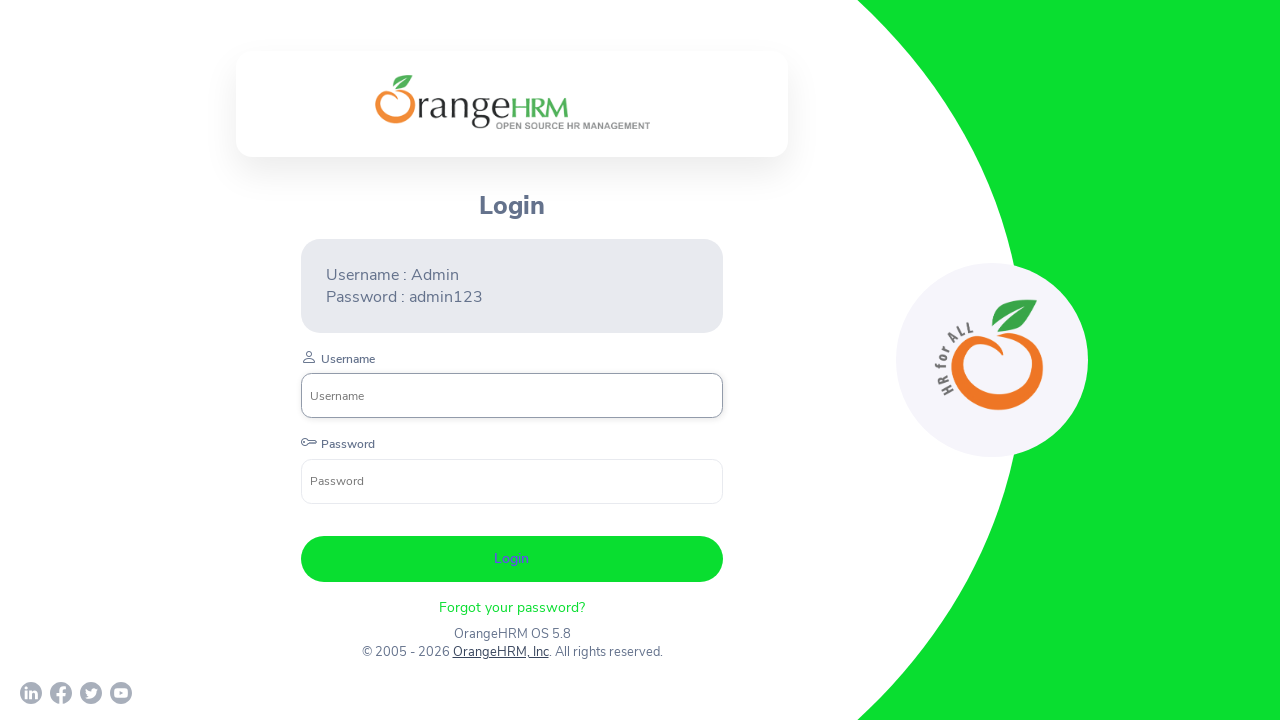

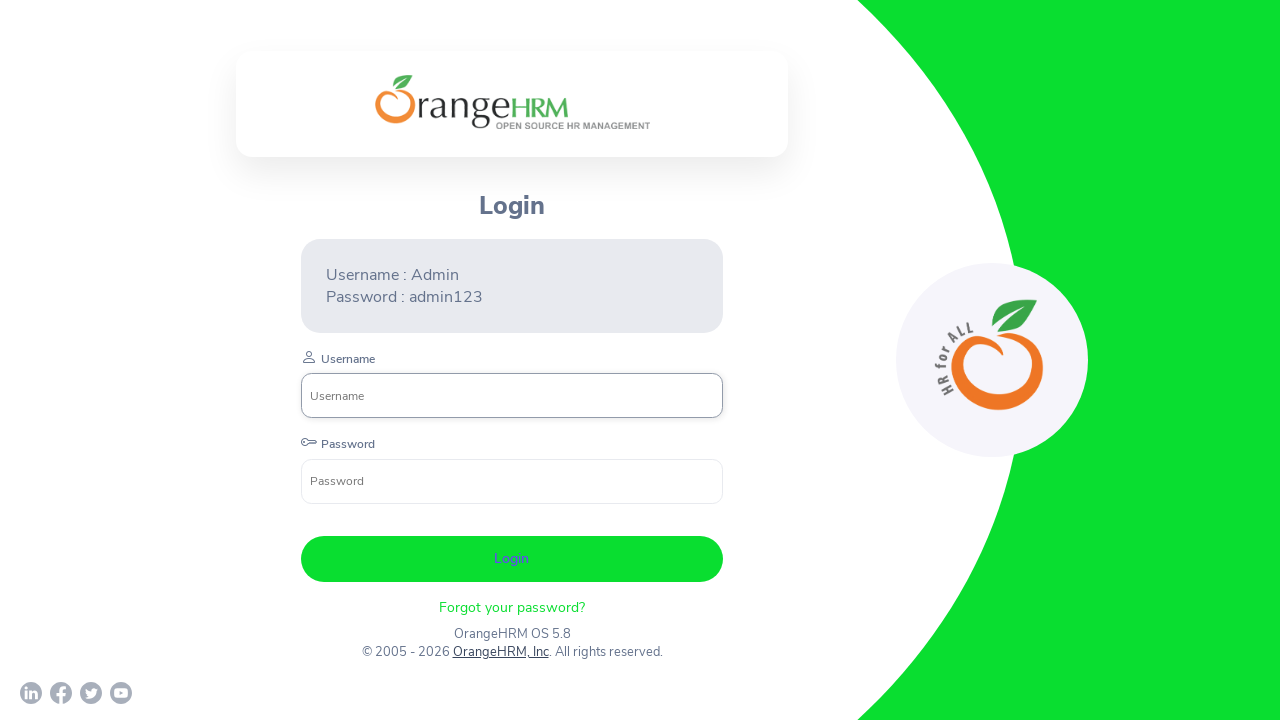